Tests the Dynamic Controls page functionality by clicking on a checkbox, removing it via a button, waiting for confirmation message, then adding it back and verifying the message appears.

Starting URL: http://the-internet.herokuapp.com/

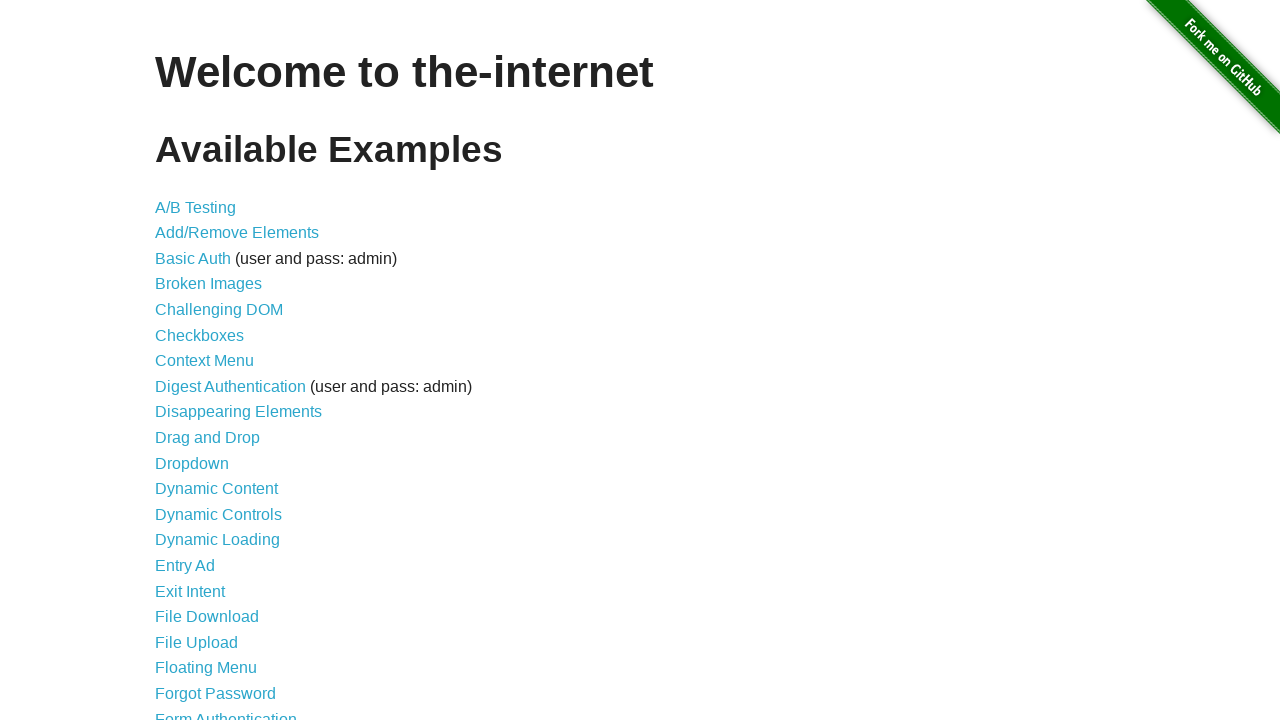

Clicked on 'Dynamic Controls' link at (218, 514) on text=Dynamic Controls
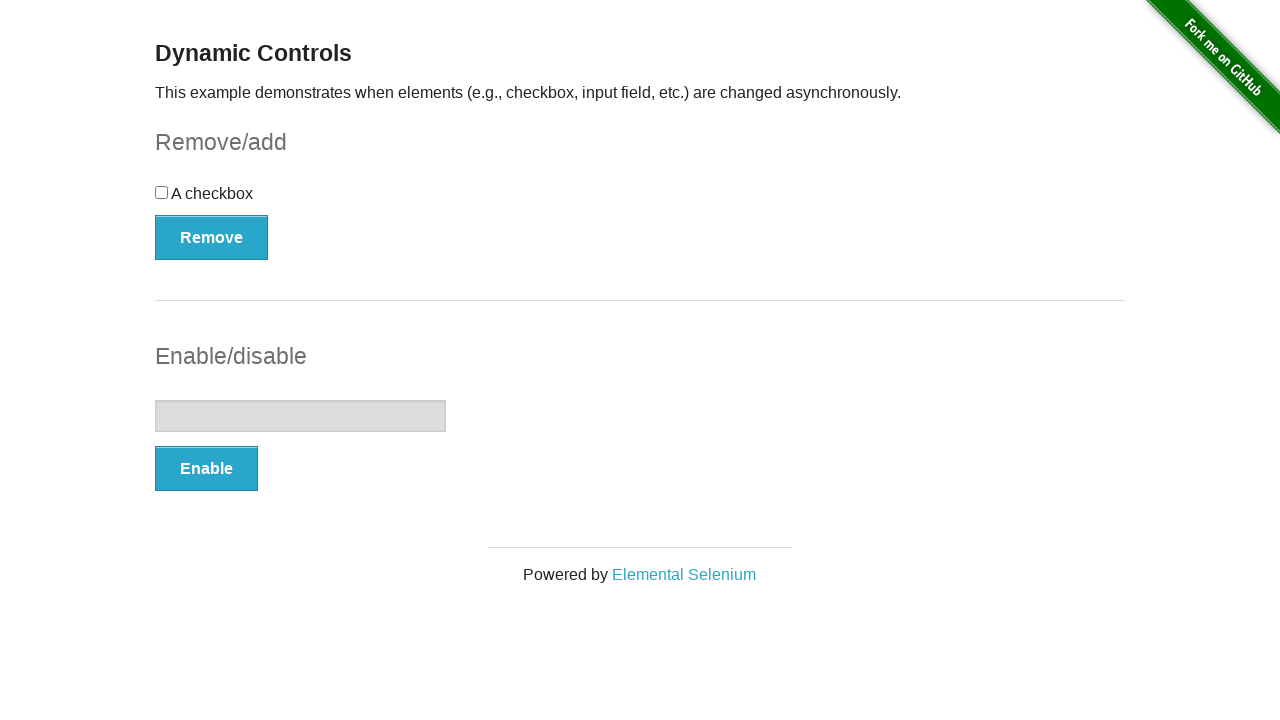

Clicked on the checkbox at (162, 192) on div#checkbox input[type='checkbox']
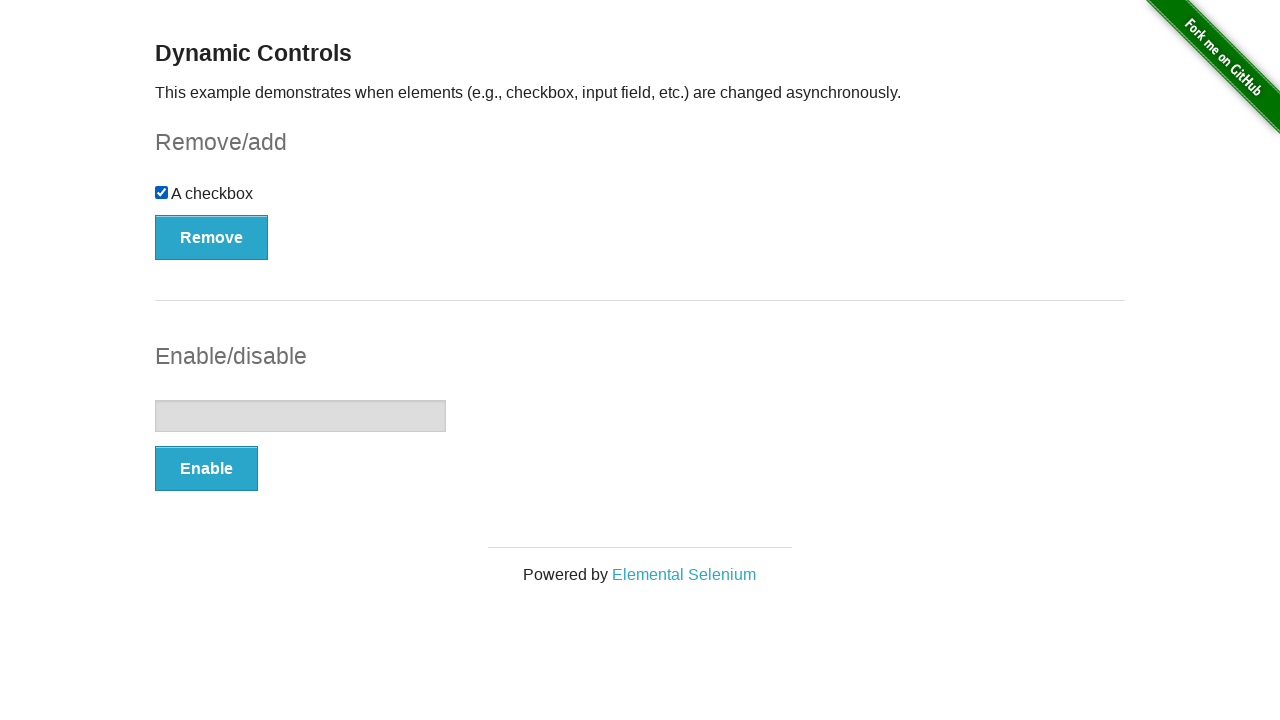

Clicked the Remove button to remove the checkbox at (212, 237) on button:has-text('Remove')
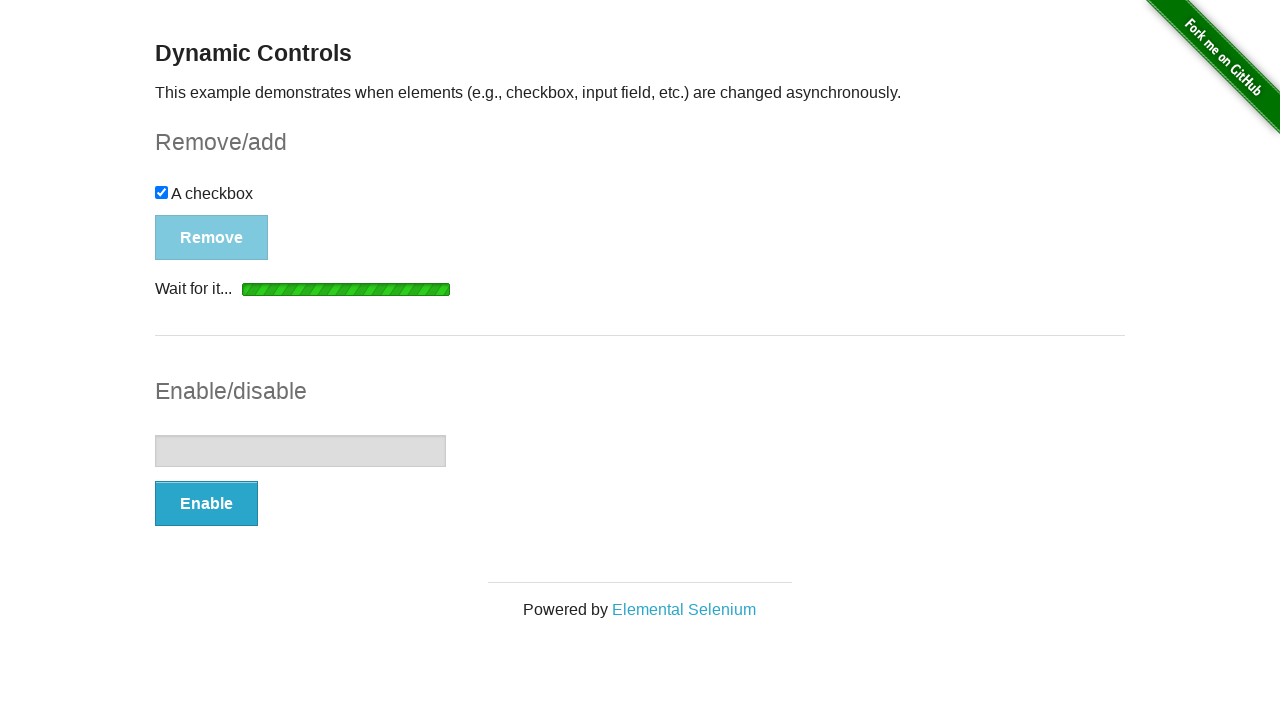

Waited for confirmation message '#message' to appear
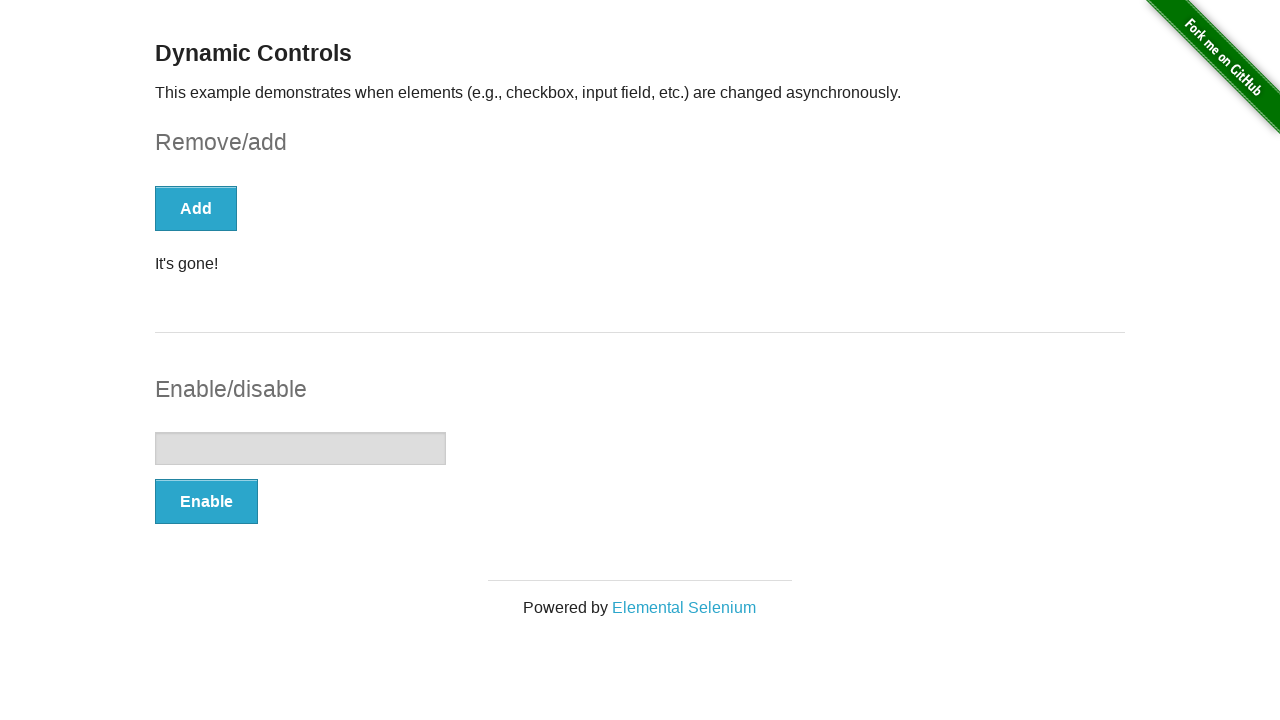

Retrieved message text: 'It's gone!'
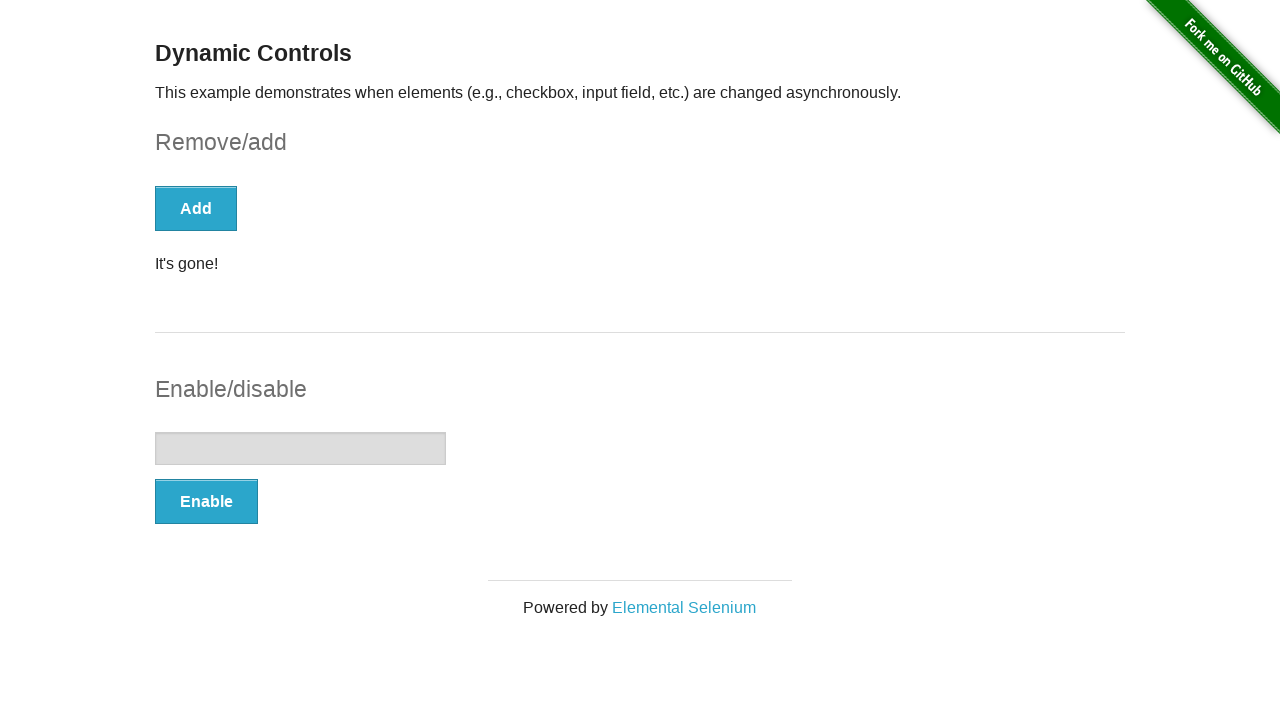

Clicked the Add button to restore the checkbox at (196, 208) on button:has-text('Add')
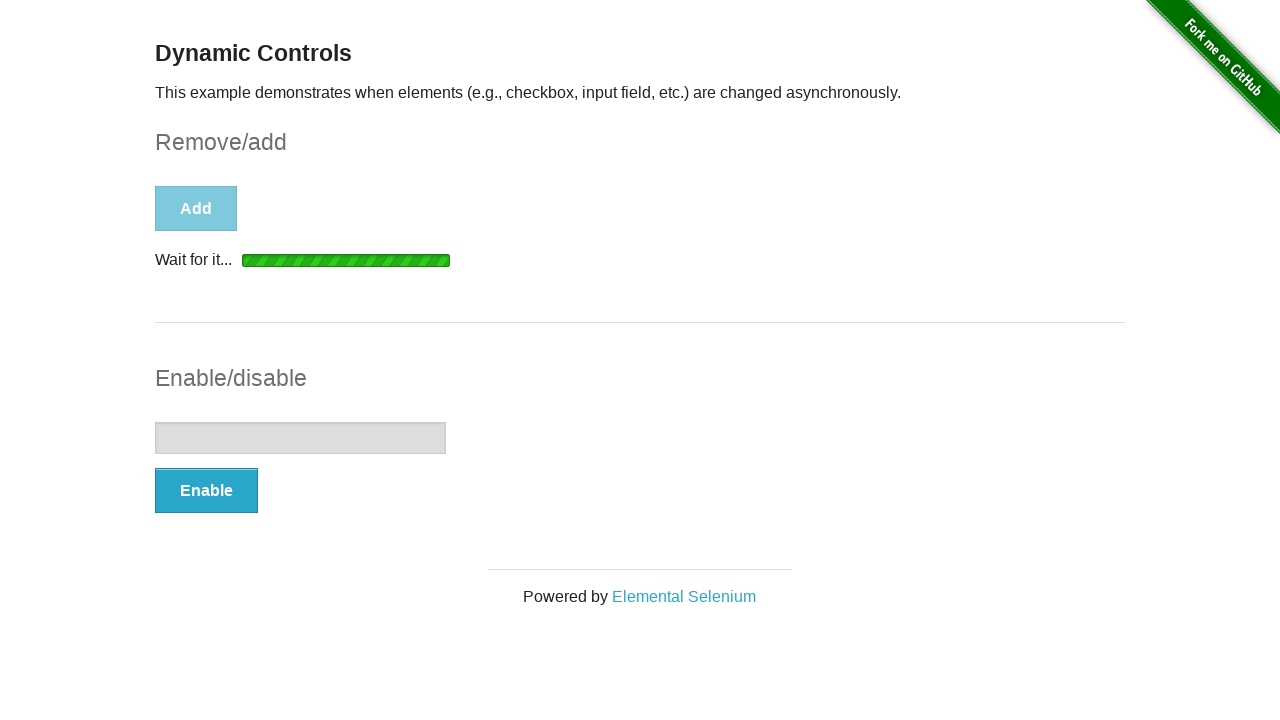

Waited for 'It's back!' confirmation message to appear
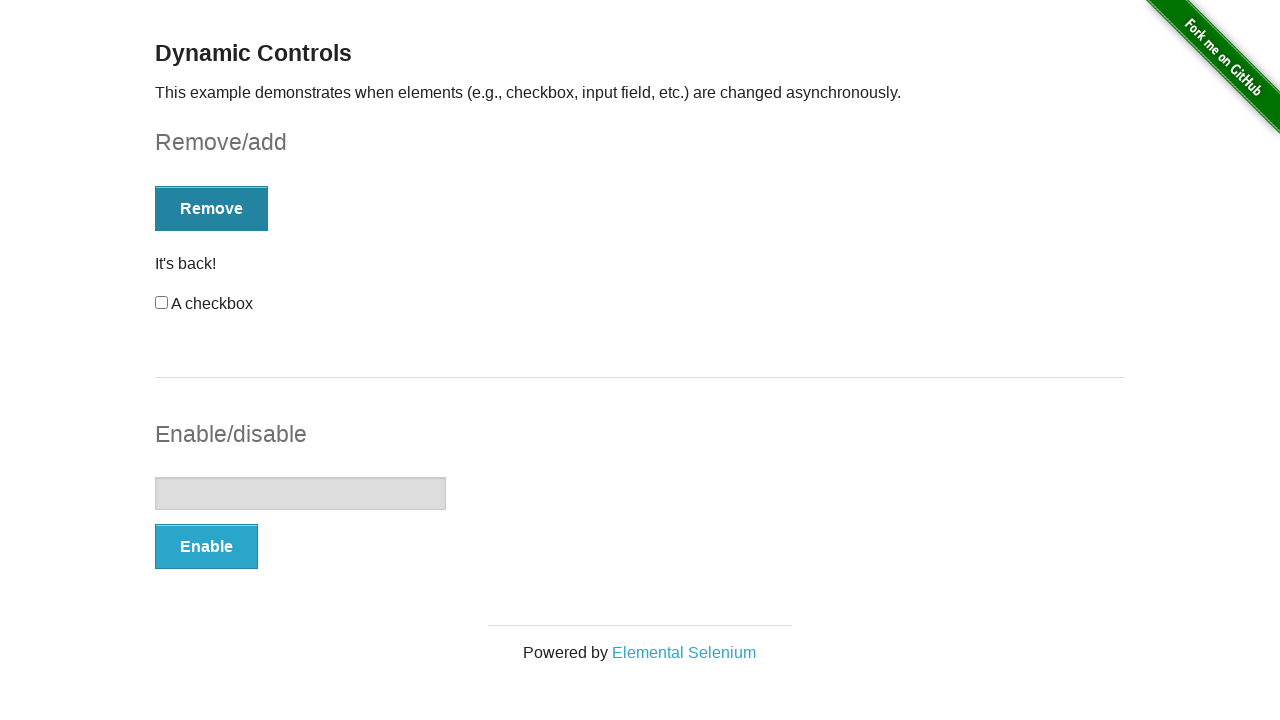

Retrieved message text: 'It's back!'
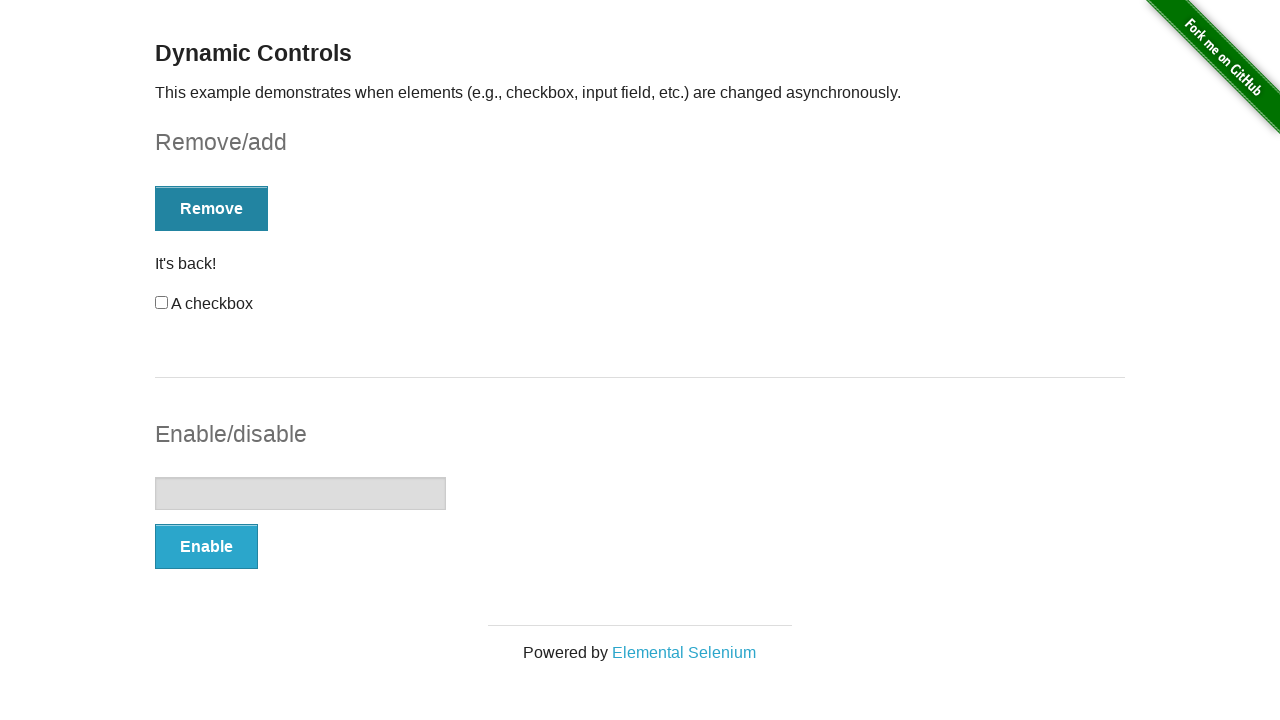

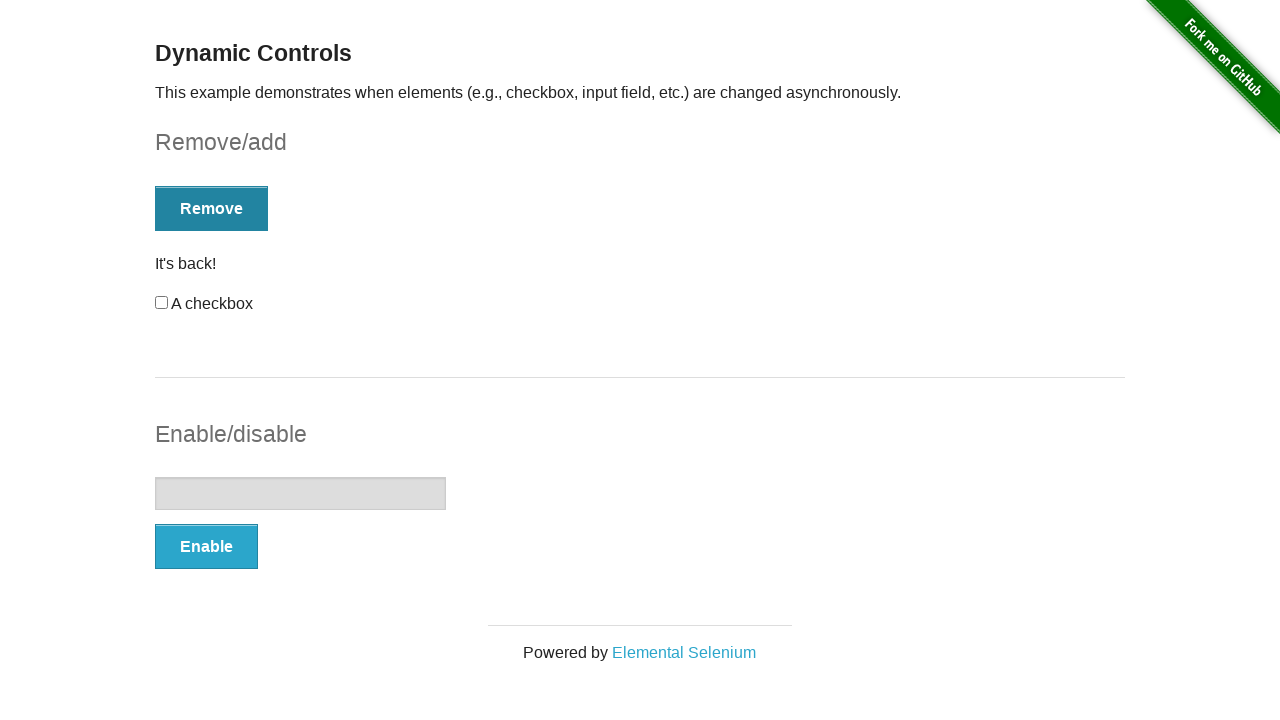